Tests finding elements using XPath selectors with complex attribute matching

Starting URL: https://kristinek.github.io/site/examples/locators

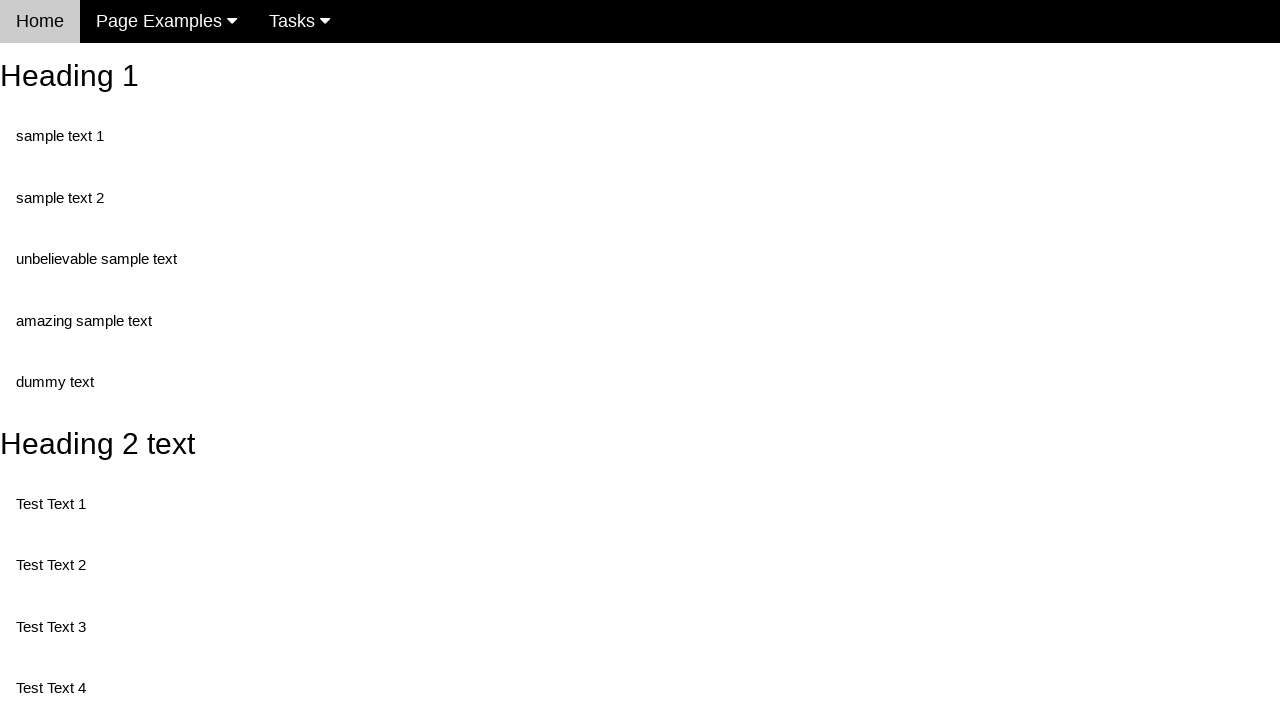

Navigated to locators example page
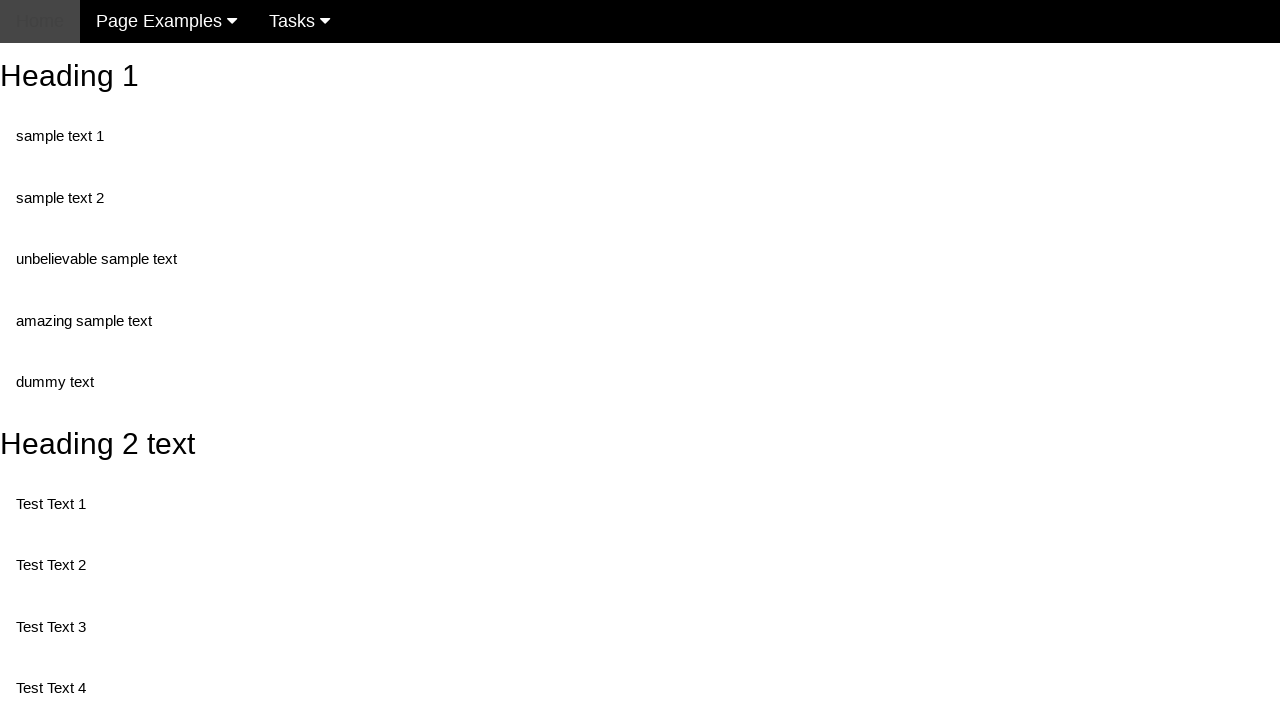

Located element using XPath with contains class selector
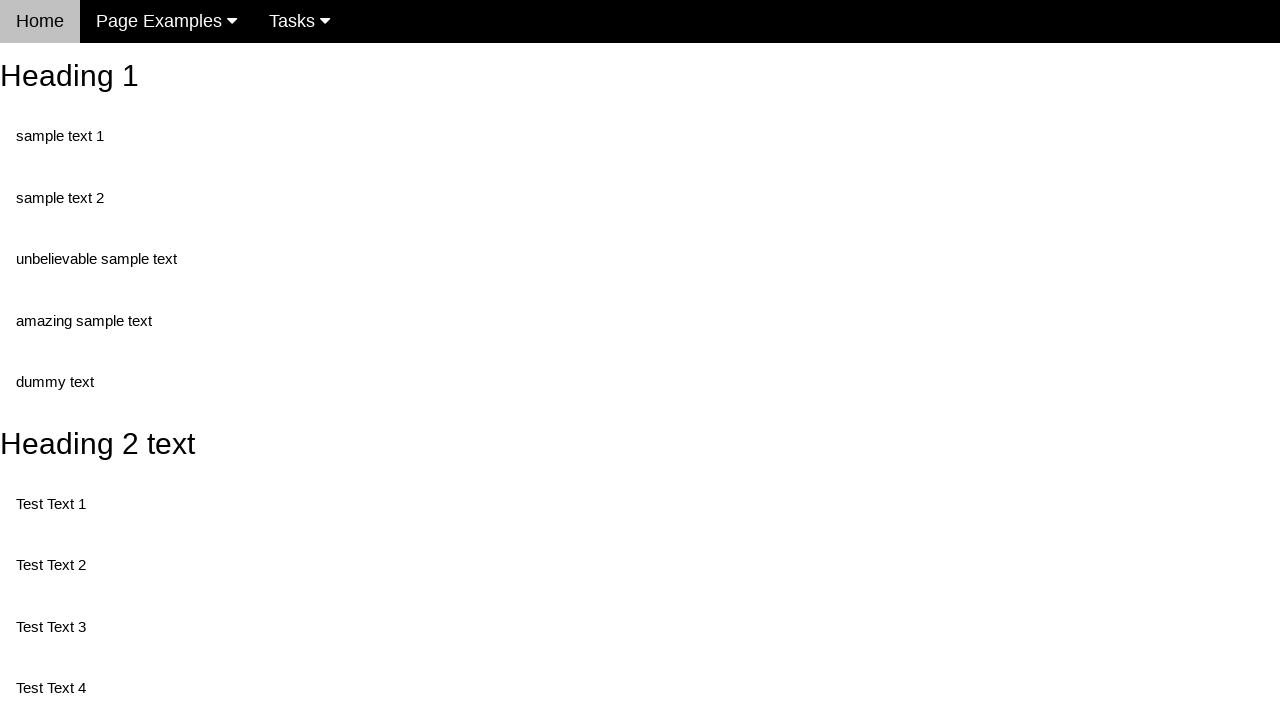

Element with contains class selector became visible
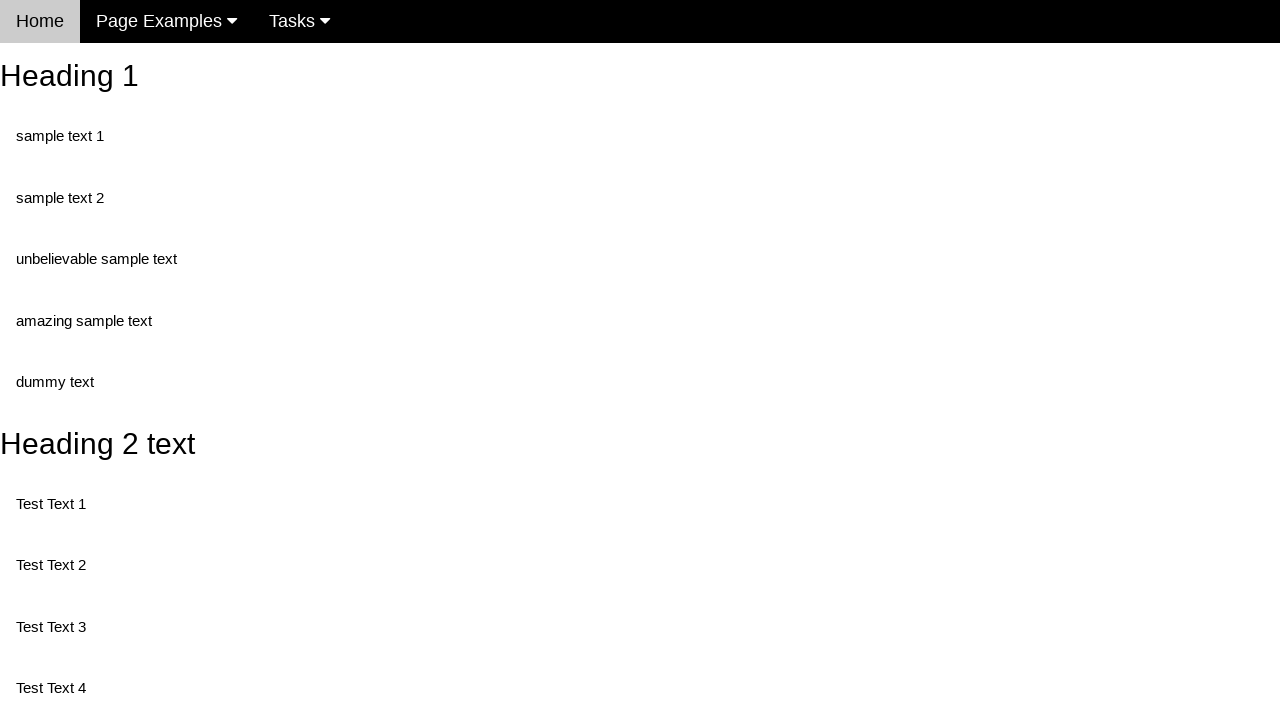

Located element using XPath with multiple attribute conditions
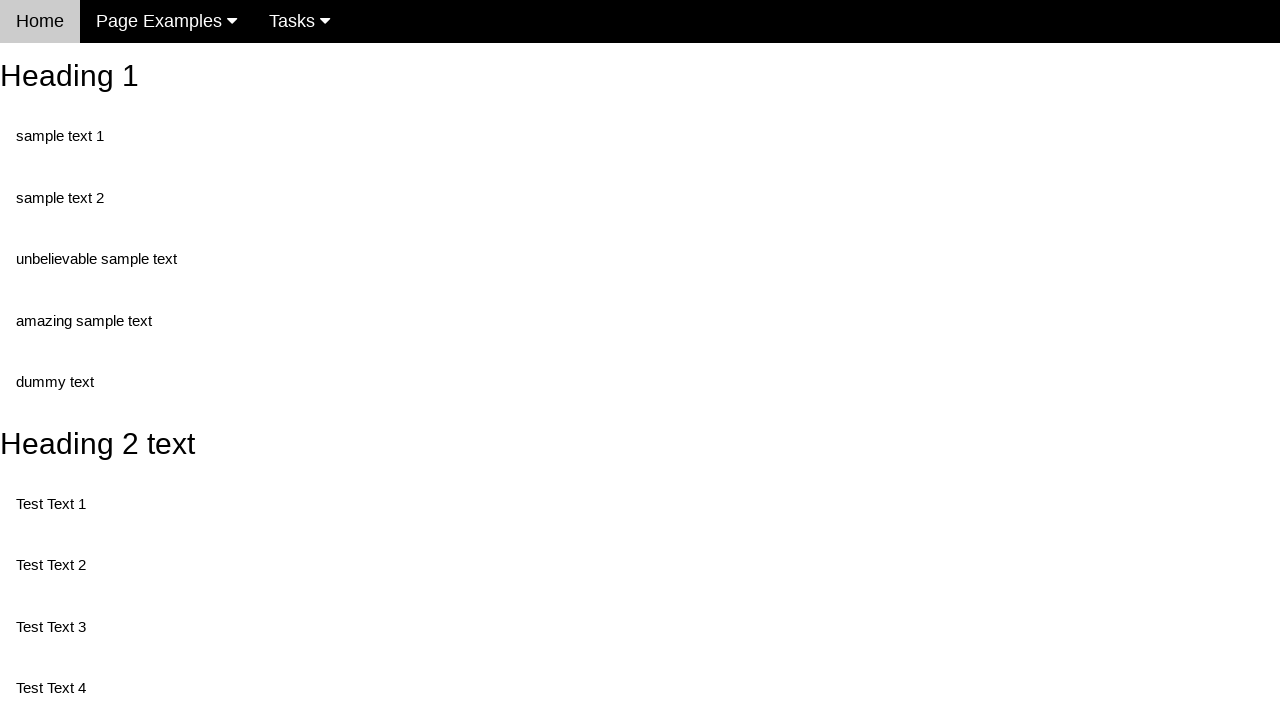

Element with multiple attribute conditions became visible
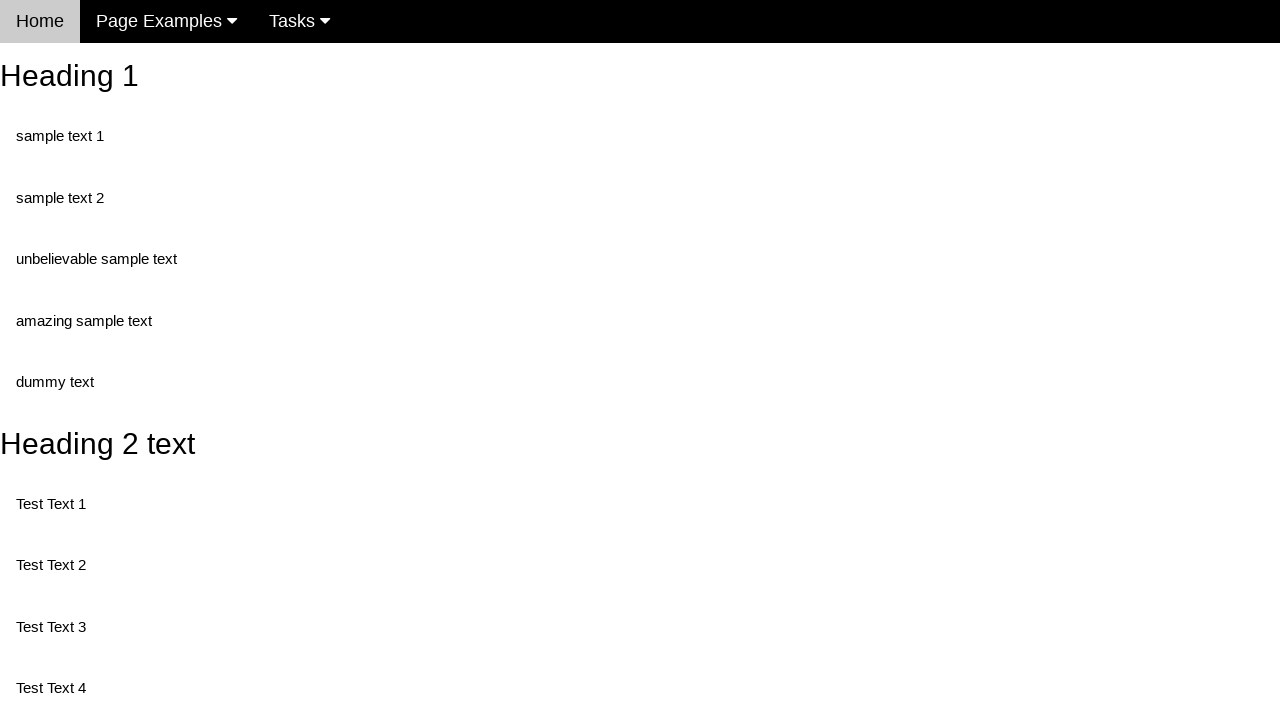

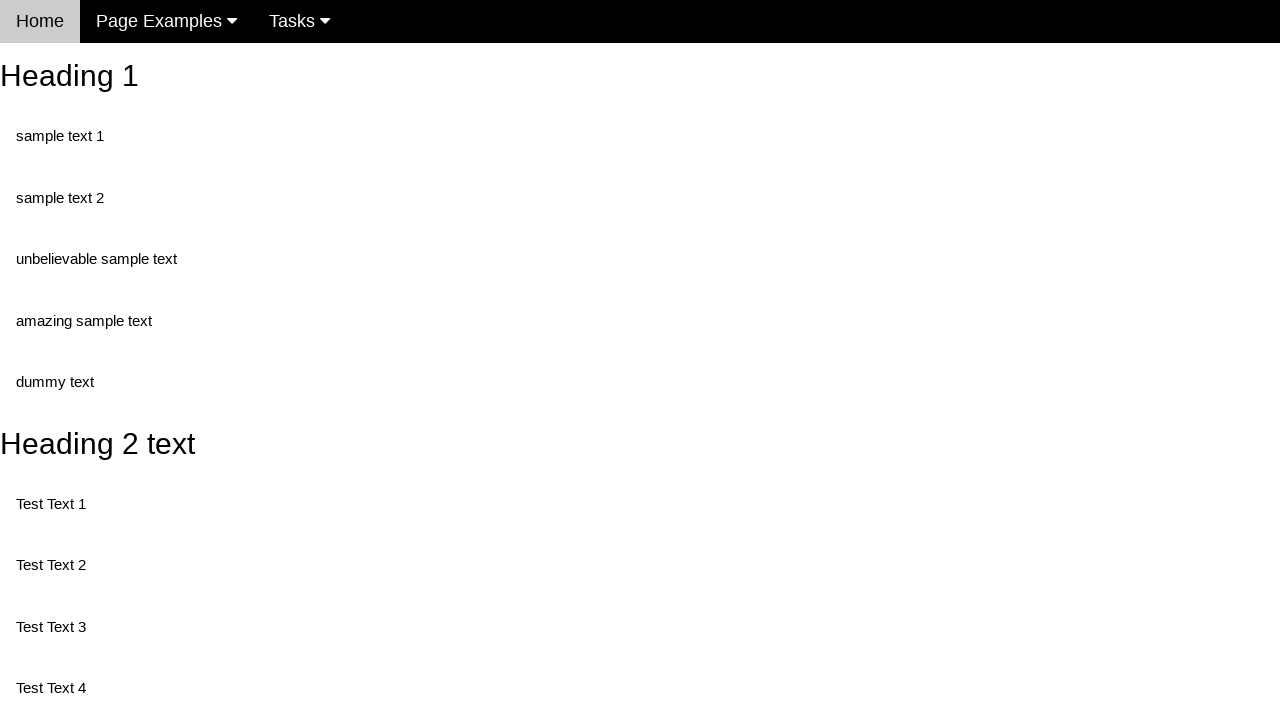